Tests Python.org website by searching for "pycon" and verifying search functionality

Starting URL: http://www.python.org

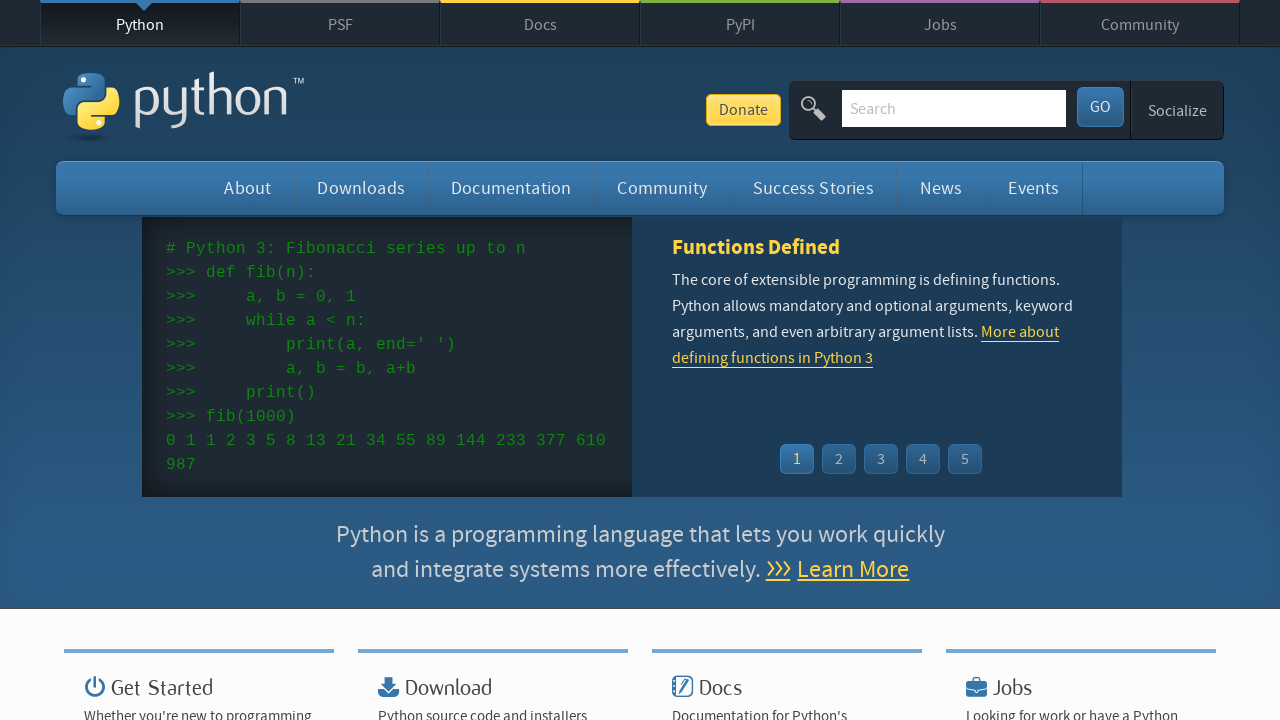

Verified 'Python' is in the page title
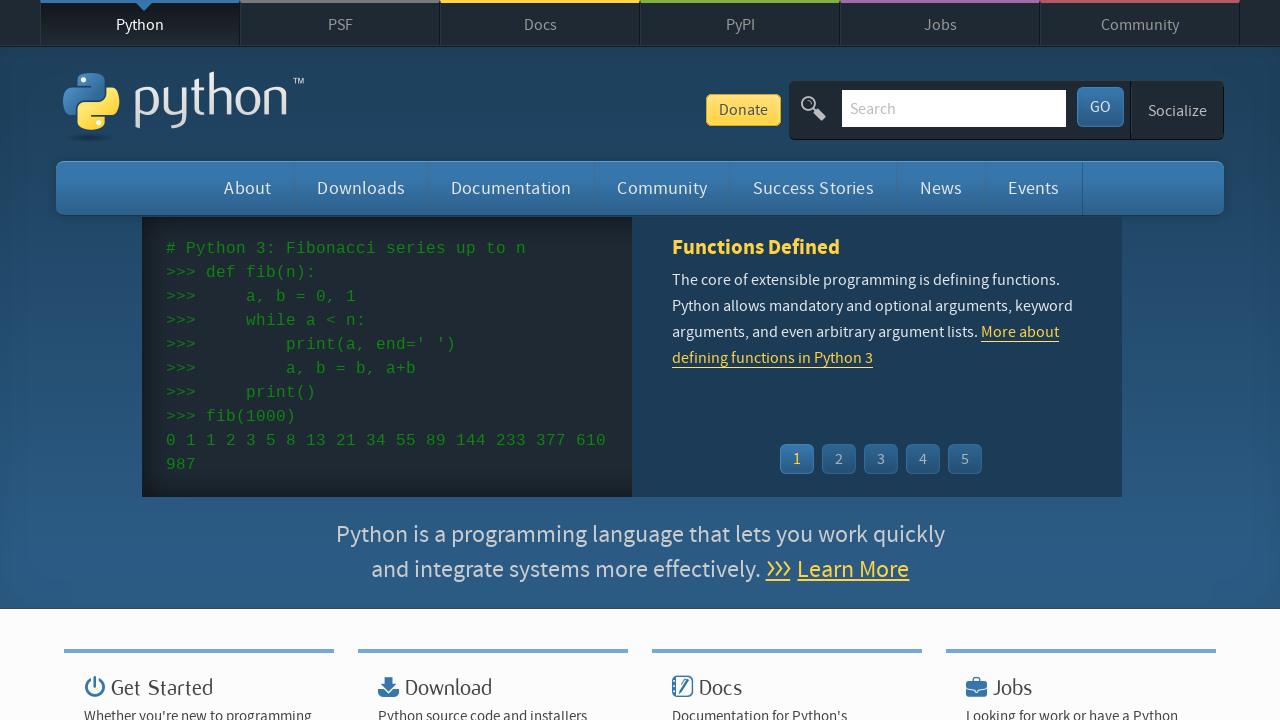

Located and cleared the search box on input[name='q']
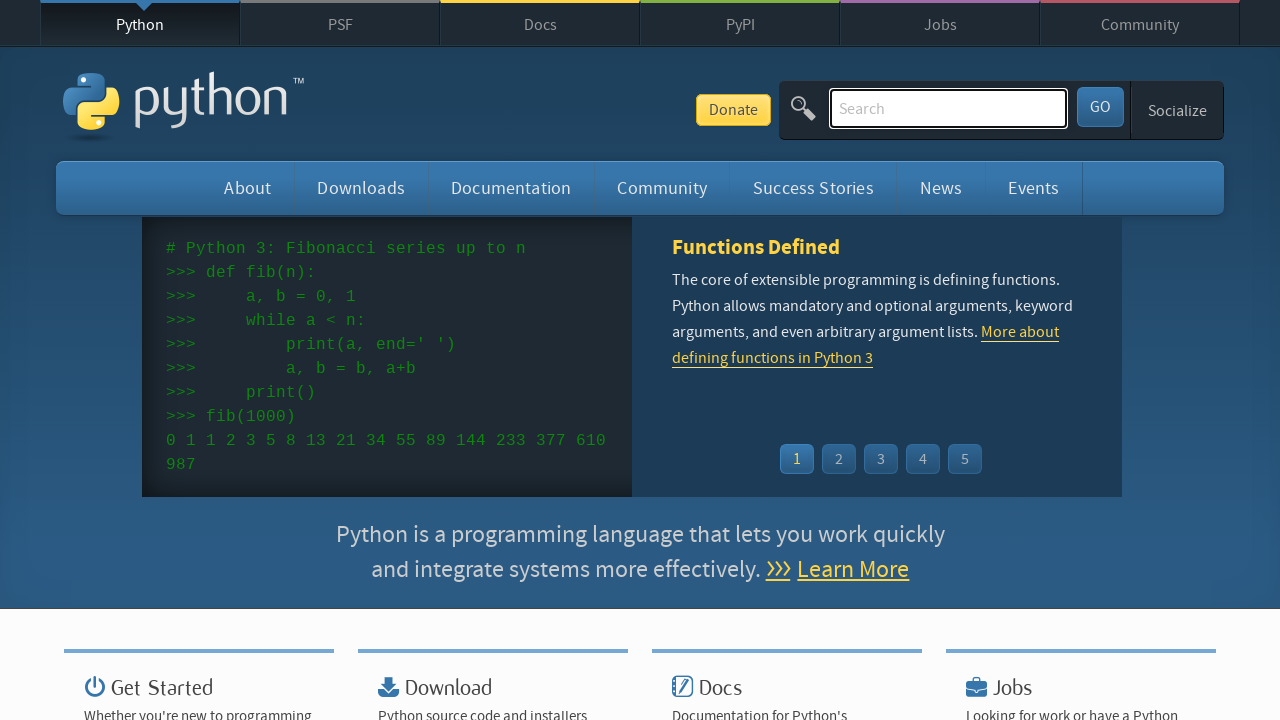

Filled search box with 'pycon' on input[name='q']
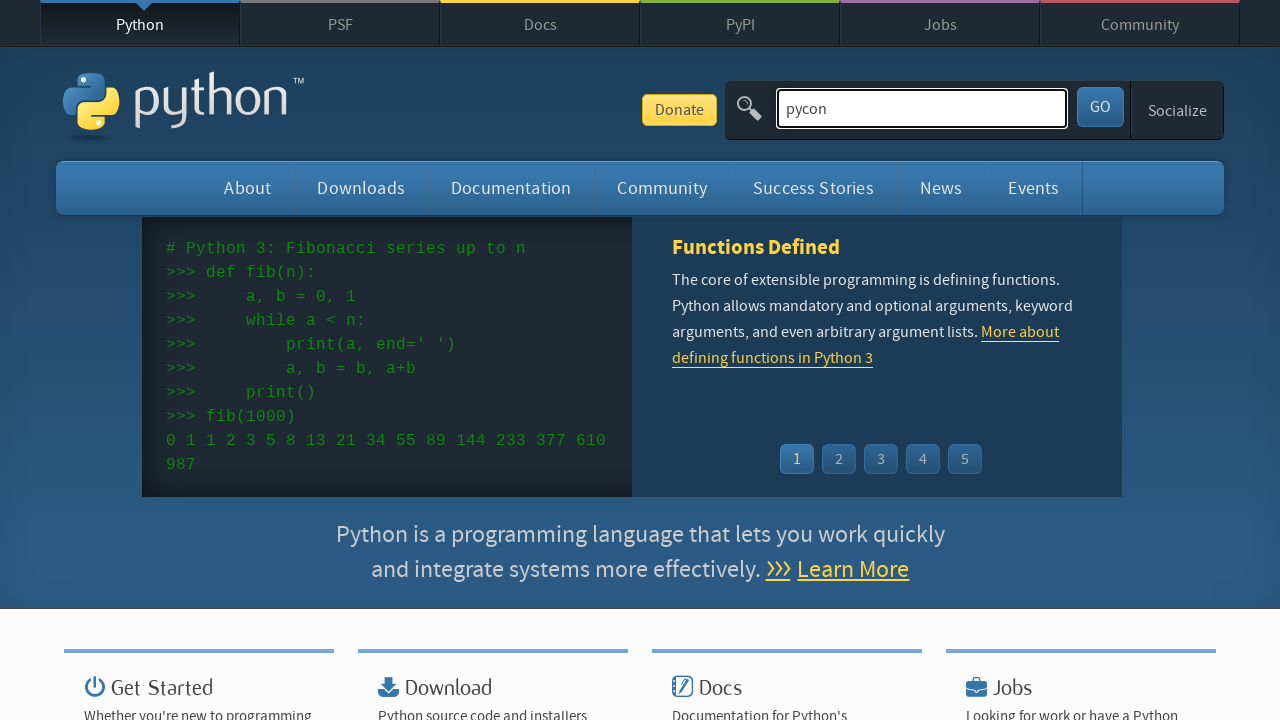

Pressed Enter to submit search query on input[name='q']
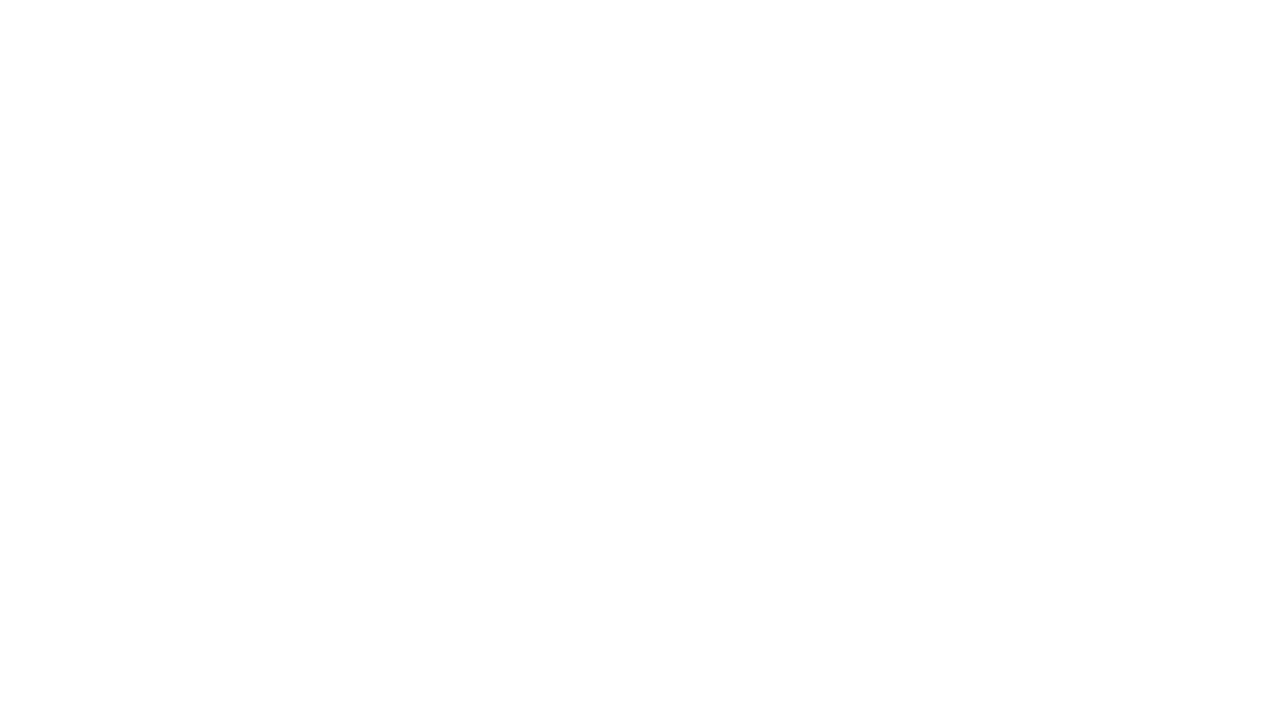

Waited for search results to load (networkidle)
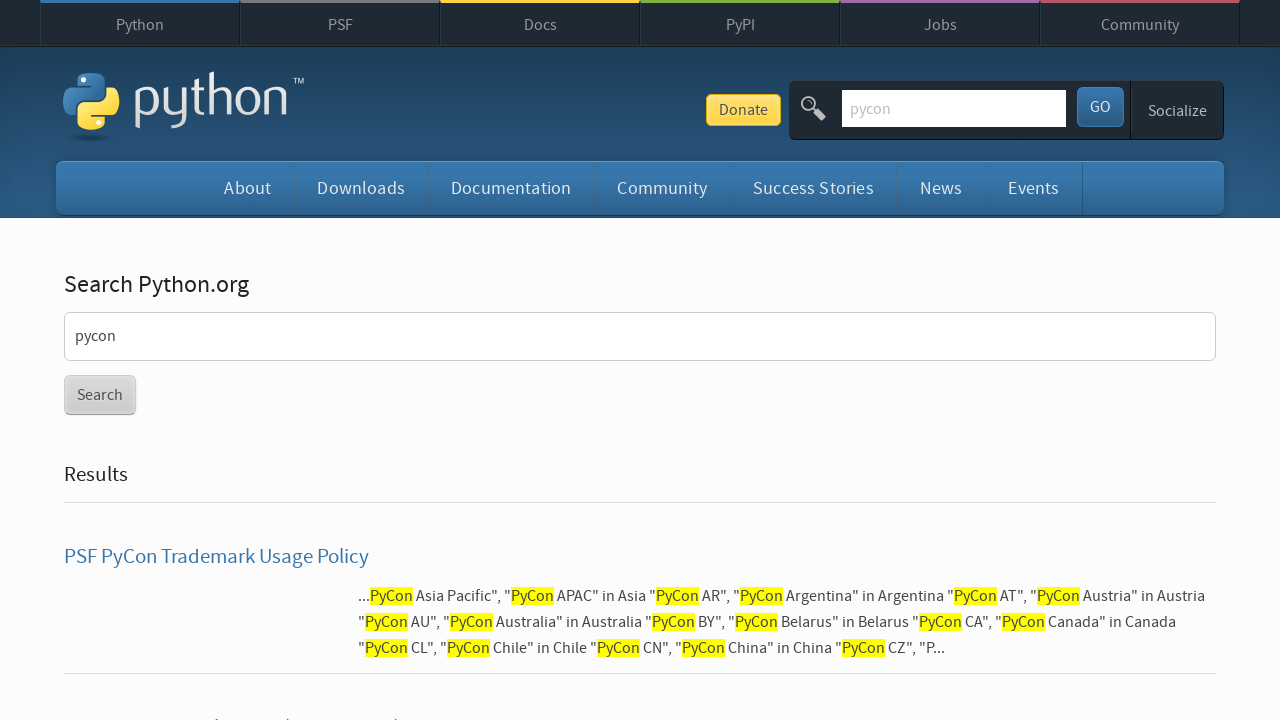

Navigated back to Python.org homepage
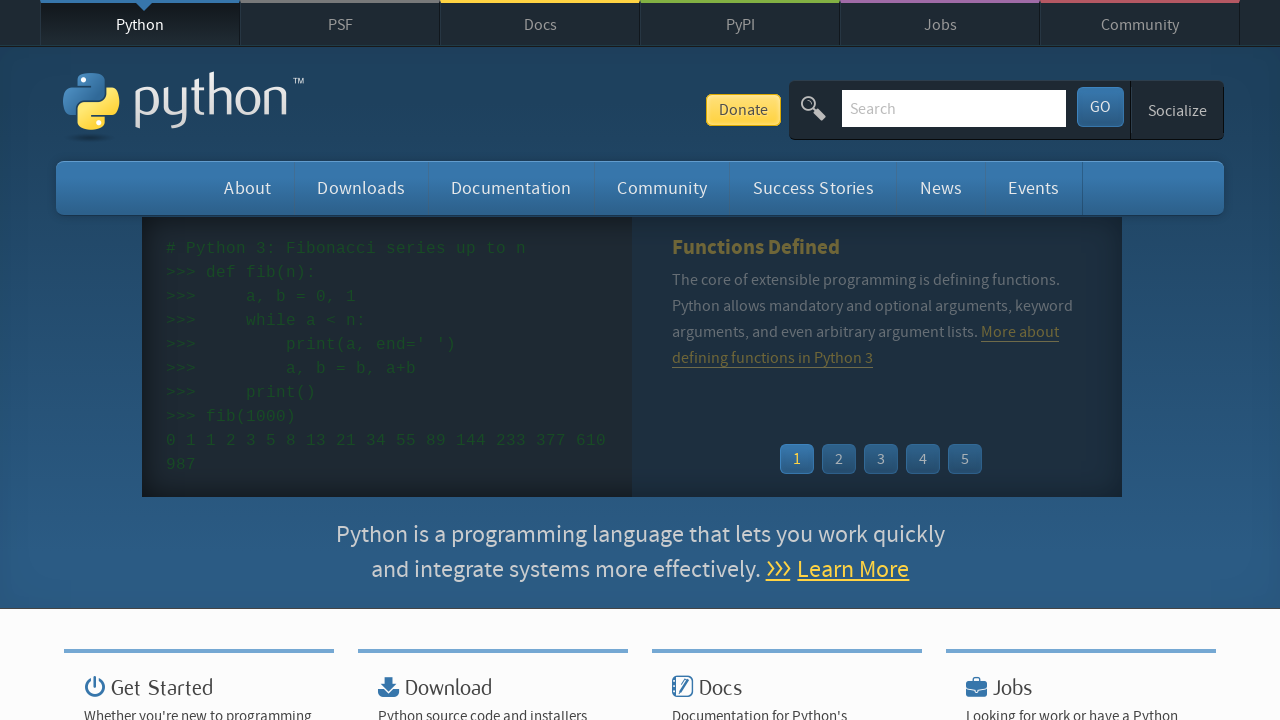

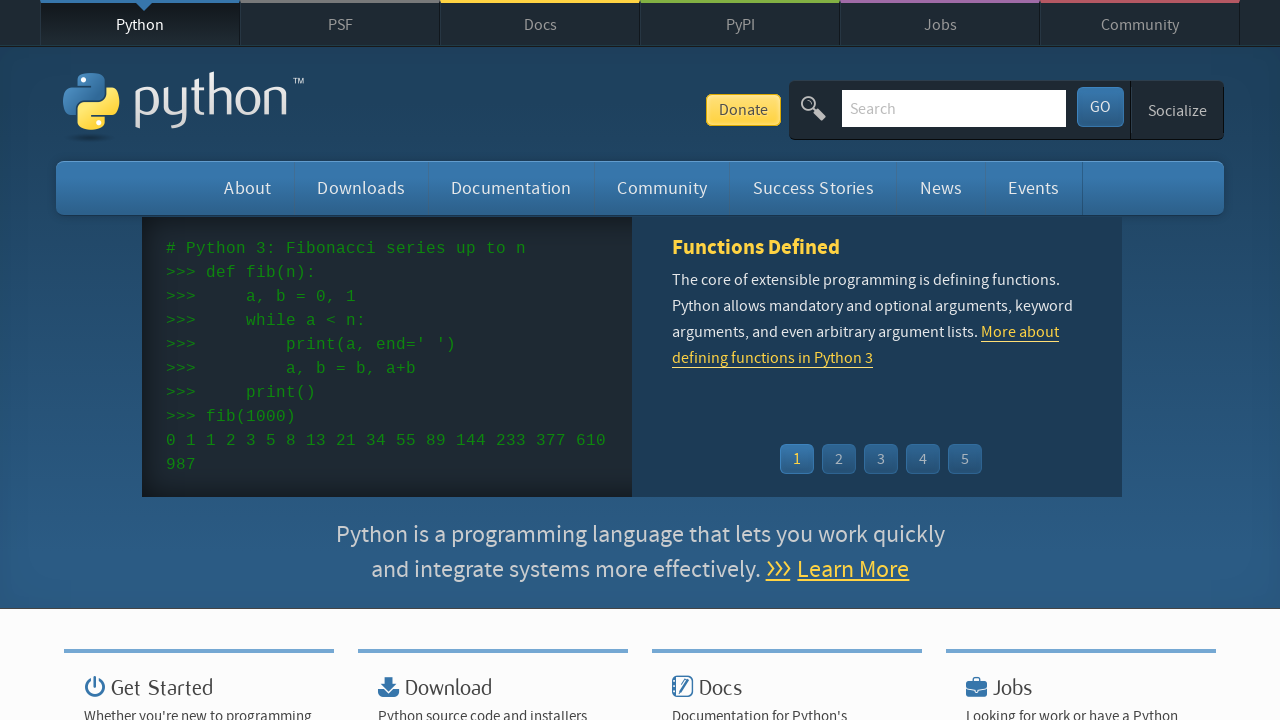